Tests the add-to-cart functionality on a demo e-commerce site by clicking the add to cart button for a product and verifying it appears in the cart.

Starting URL: https://bstackdemo.com/

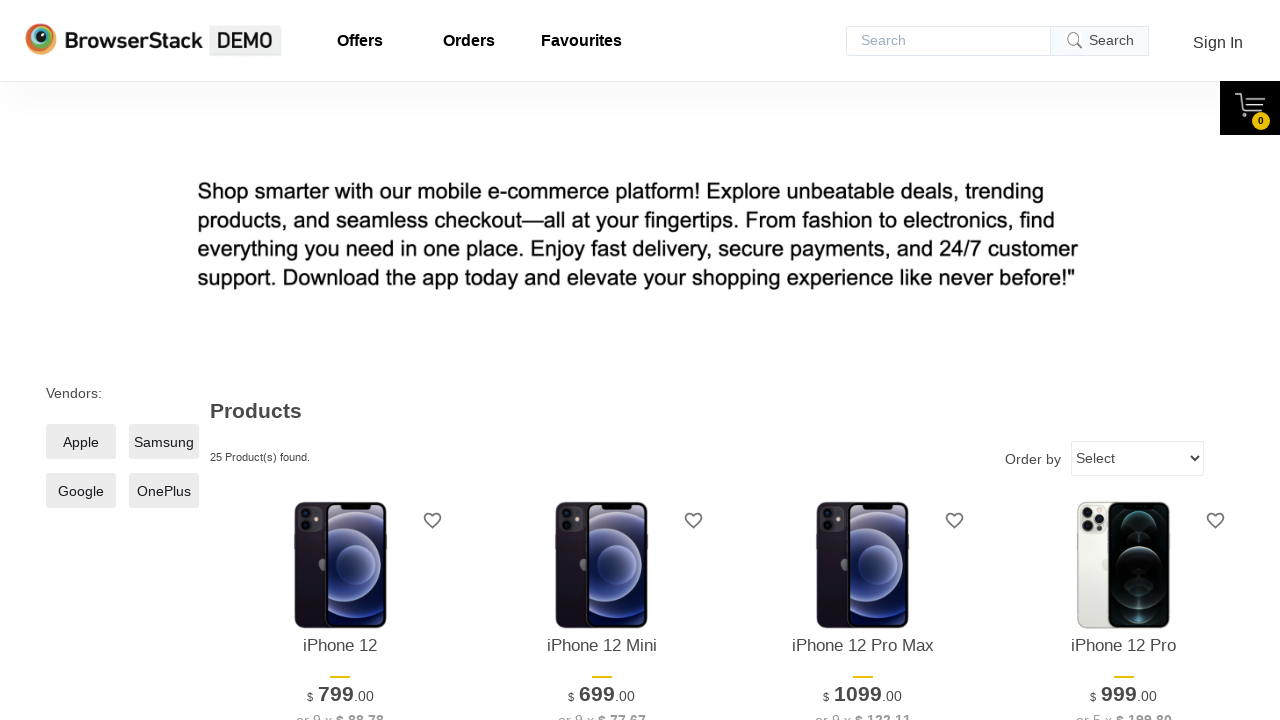

Retrieved product name from first product
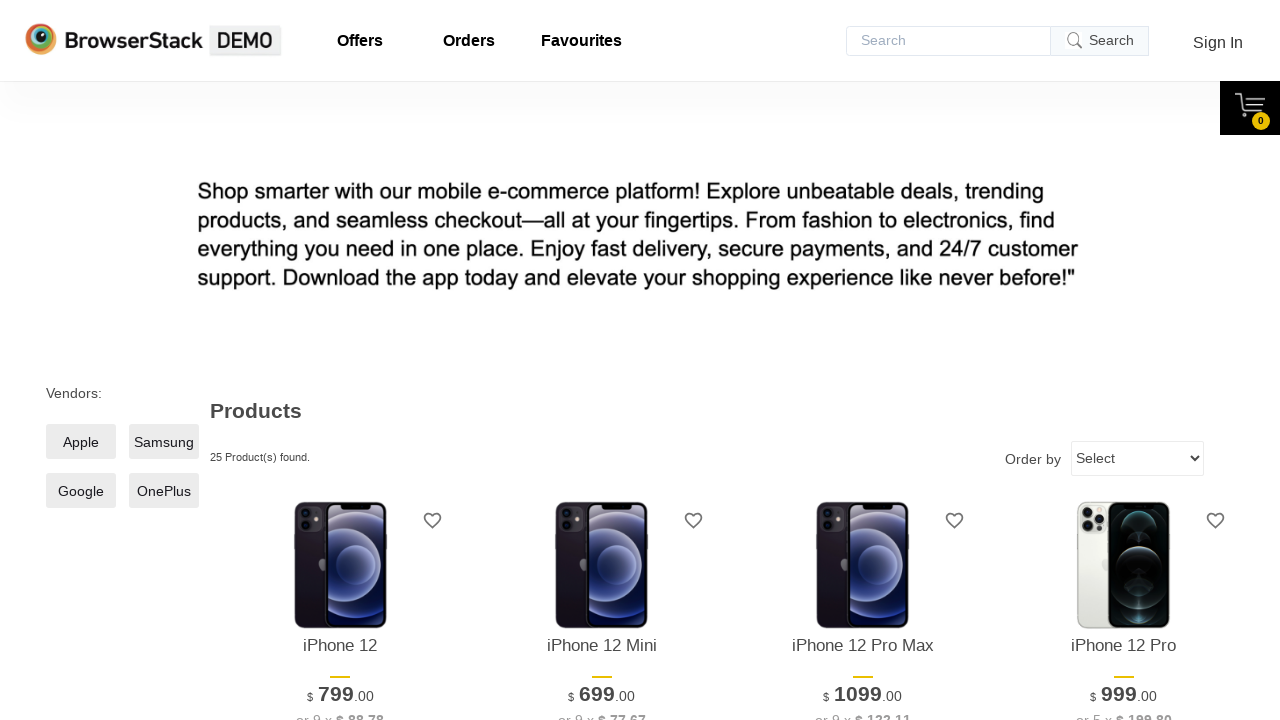

Clicked 'Add to Cart' button for first product at (340, 361) on xpath=//*[@id='1']/div[4]
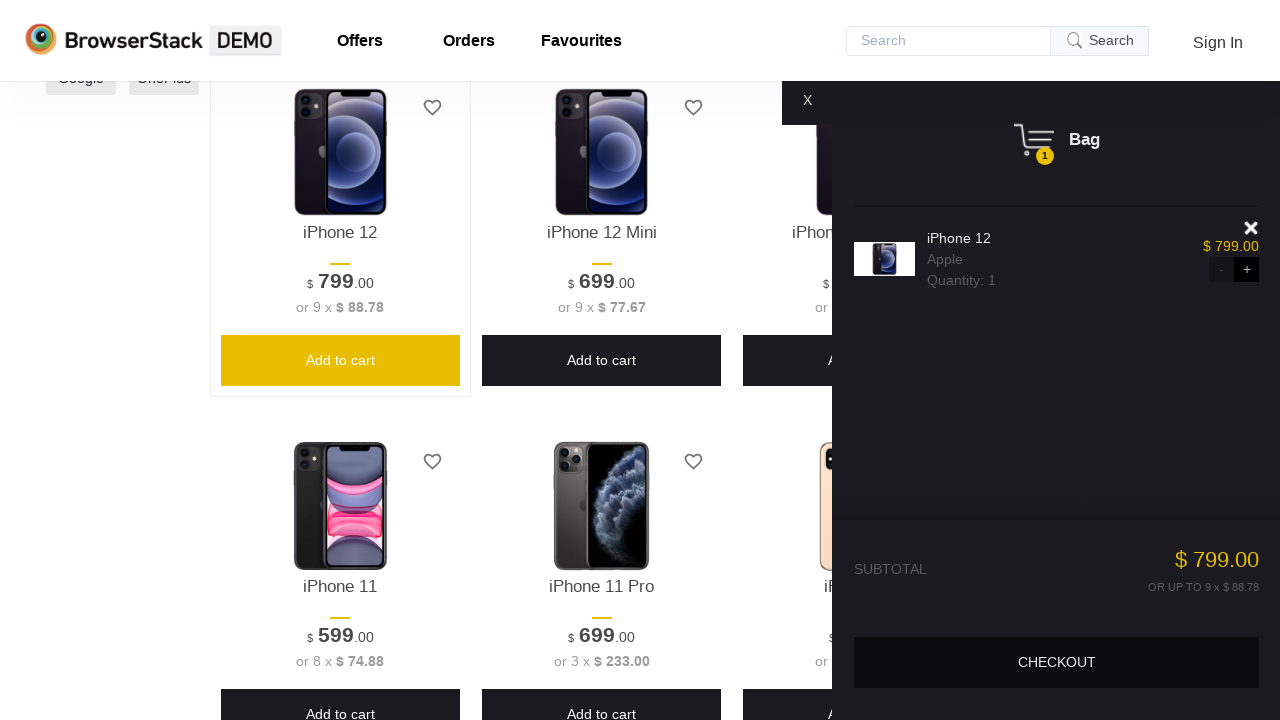

Cart content appeared
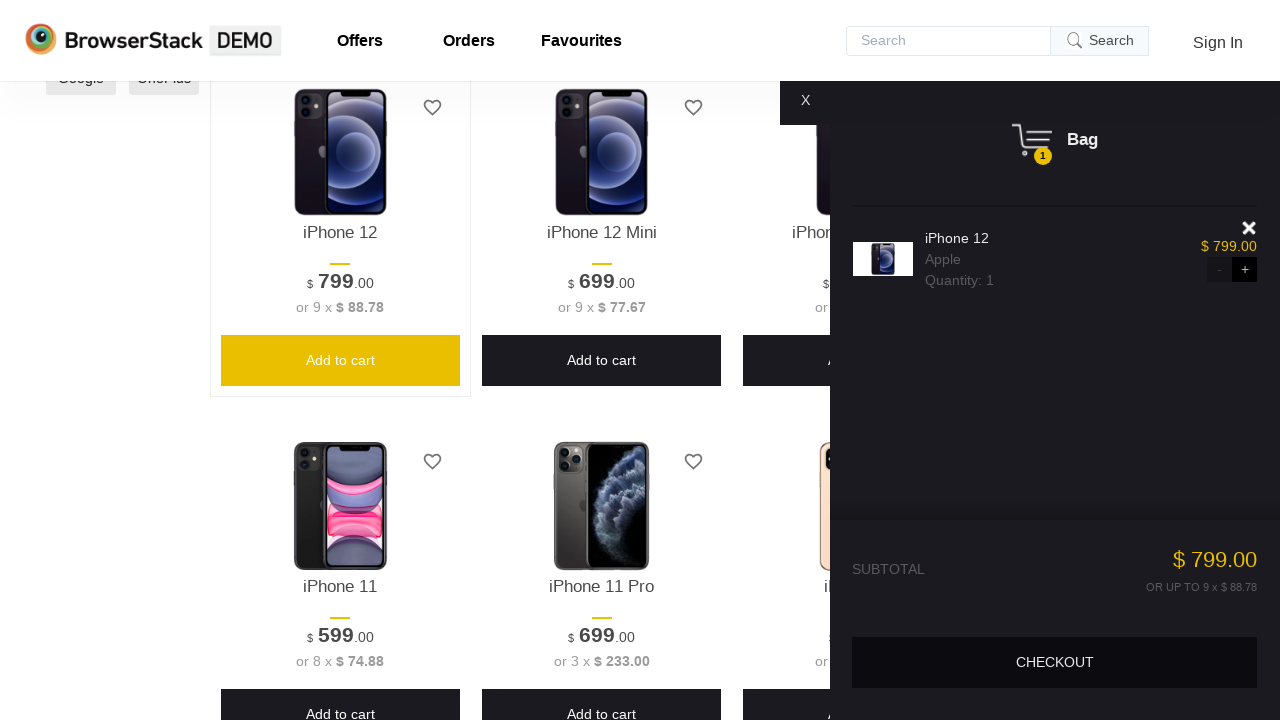

Retrieved product name from cart
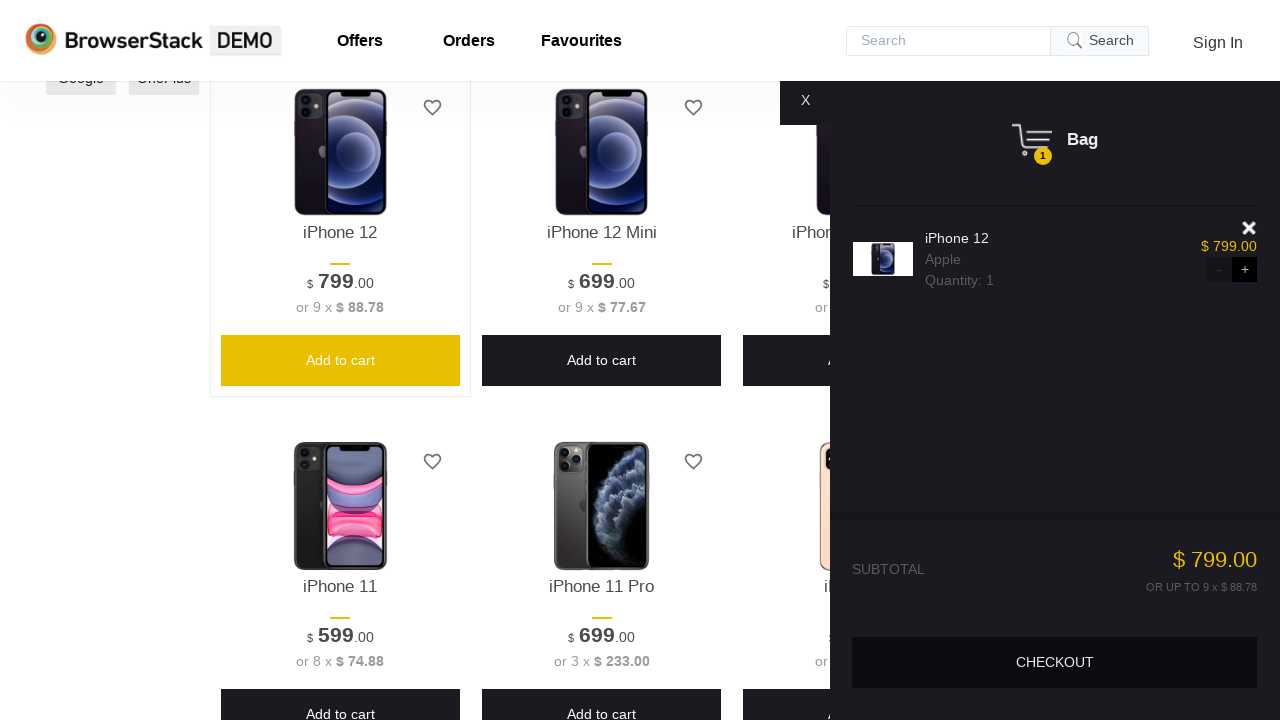

Verified product 'iPhone 12' was successfully added to cart
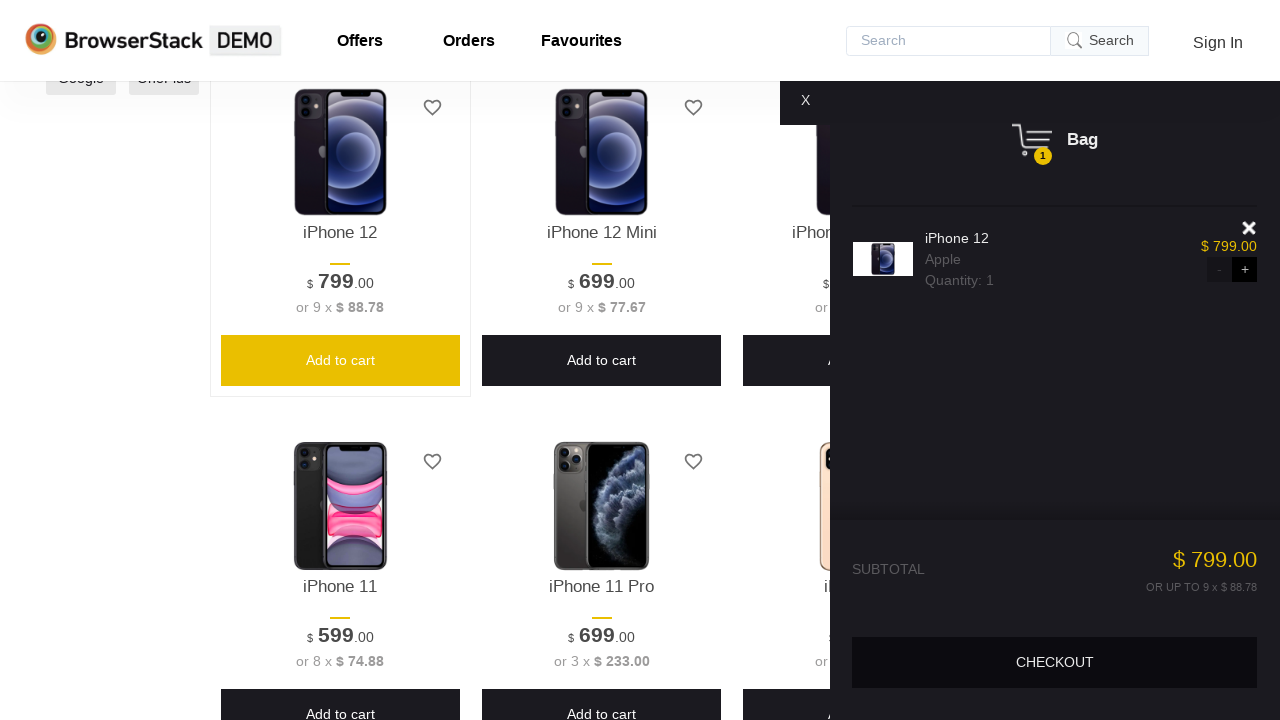

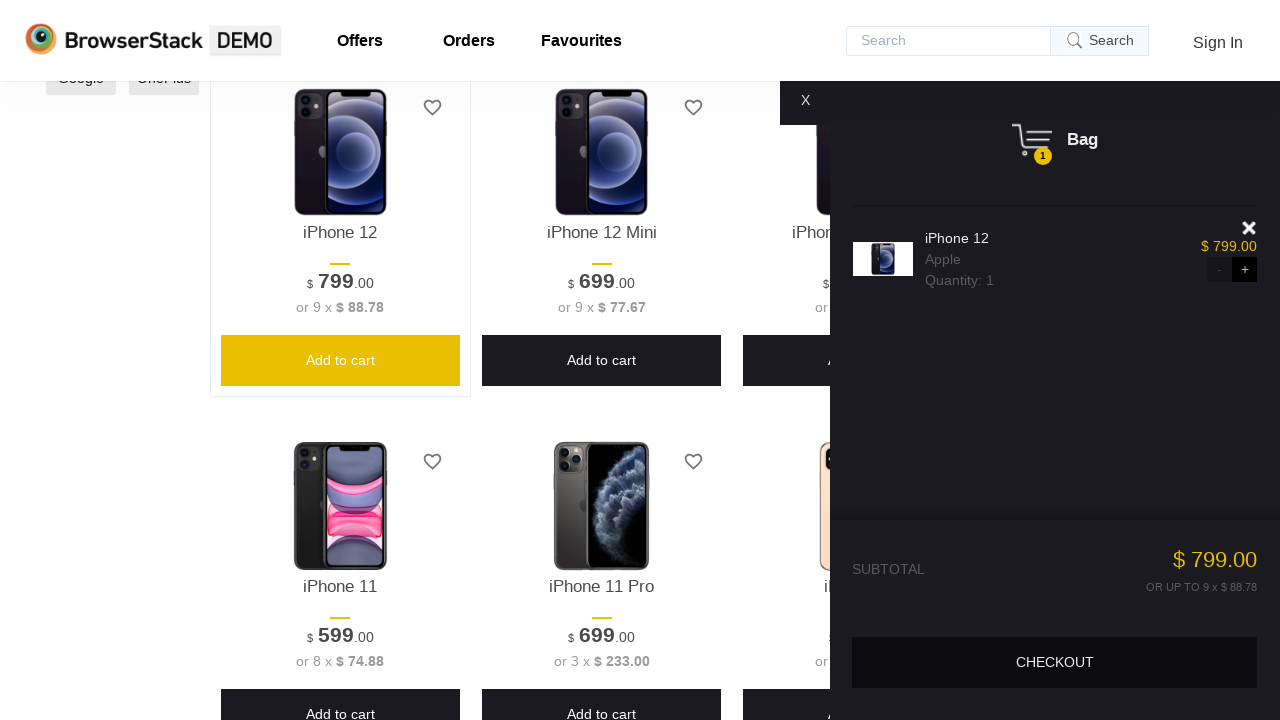